Tests browser multi-window functionality by opening a new browser window and navigating to a second URL, demonstrating tab/window management capabilities.

Starting URL: https://www.opencart.com/index.php?route=cms/demo

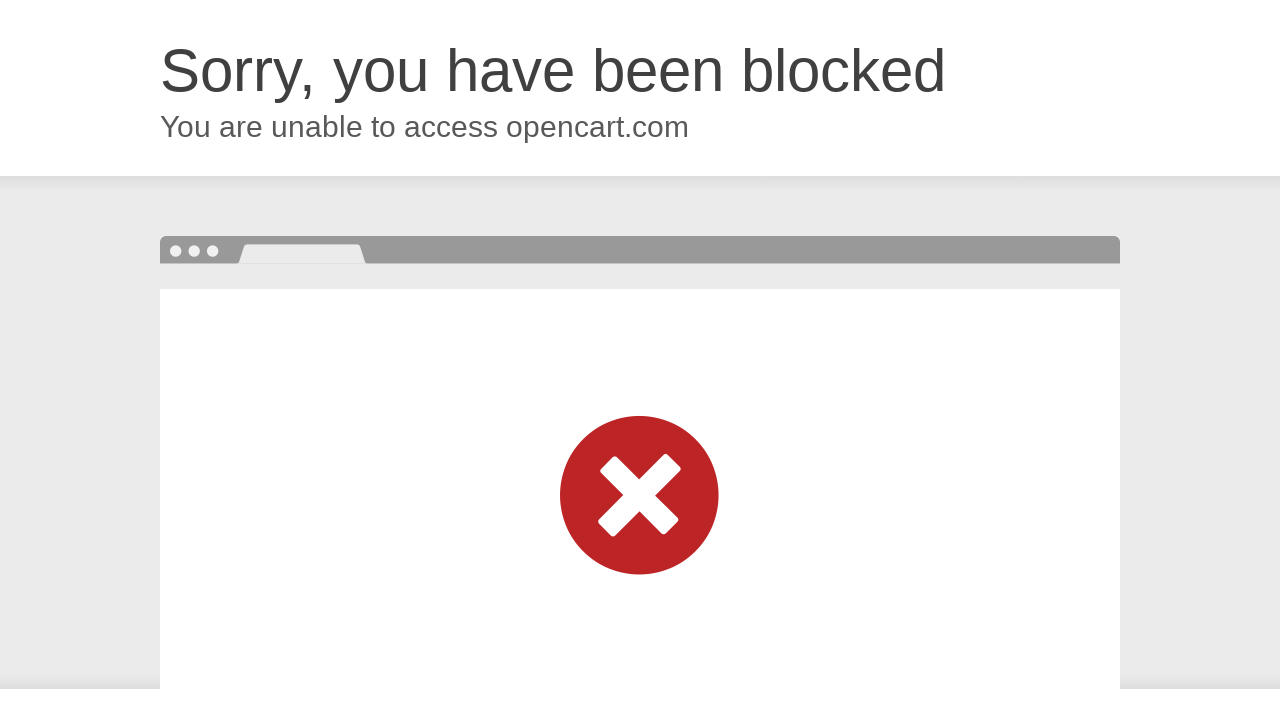

Opened a new browser window/tab
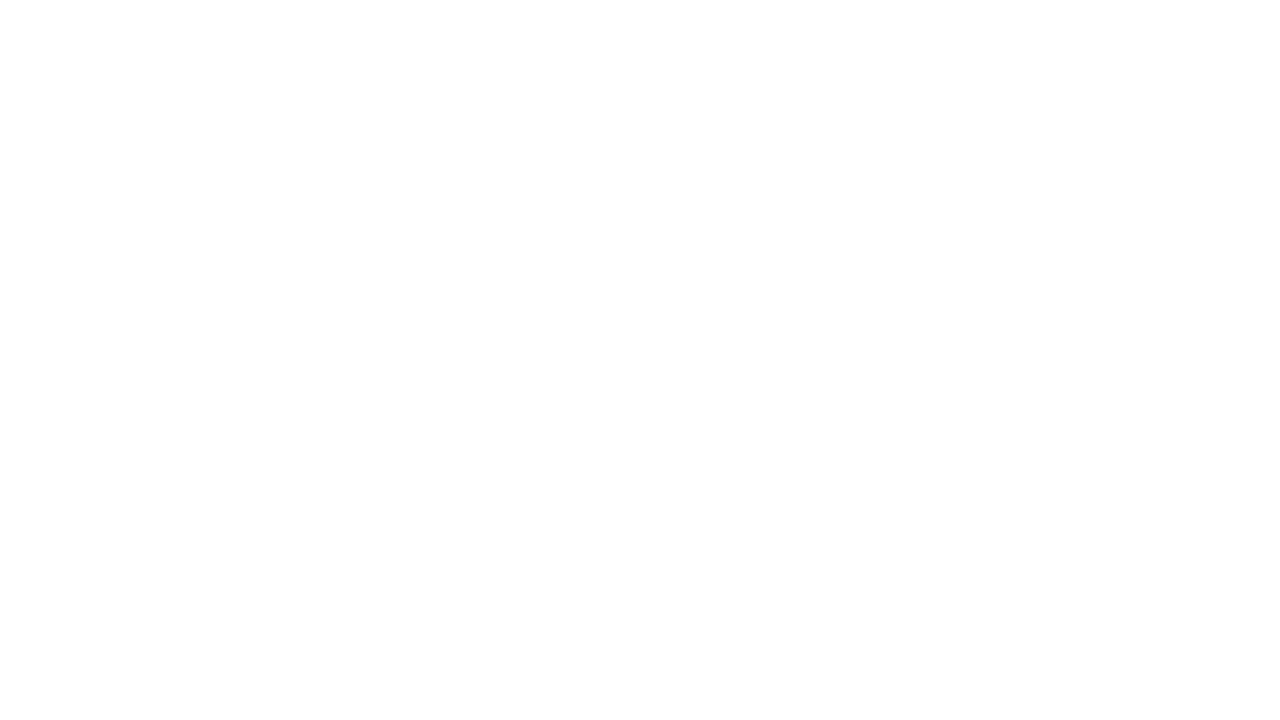

Navigated to OrangeHRM login page in new window
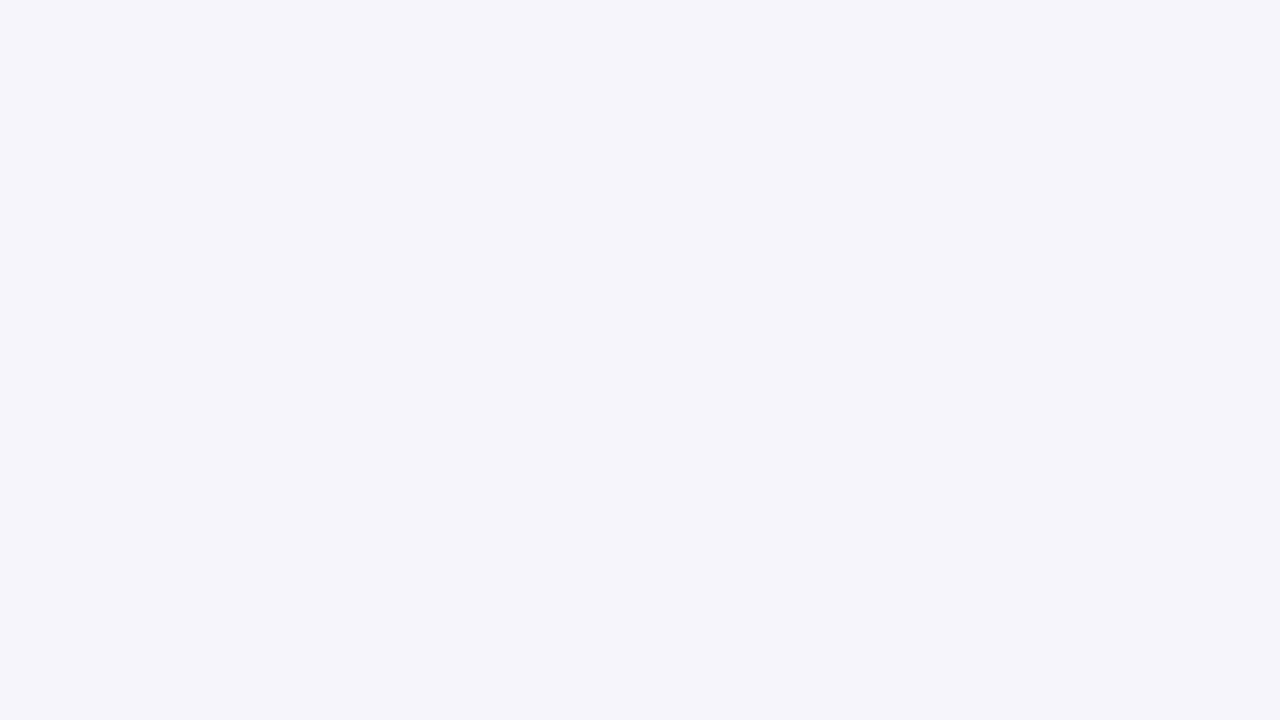

OrangeHRM login page finished loading (domcontentloaded)
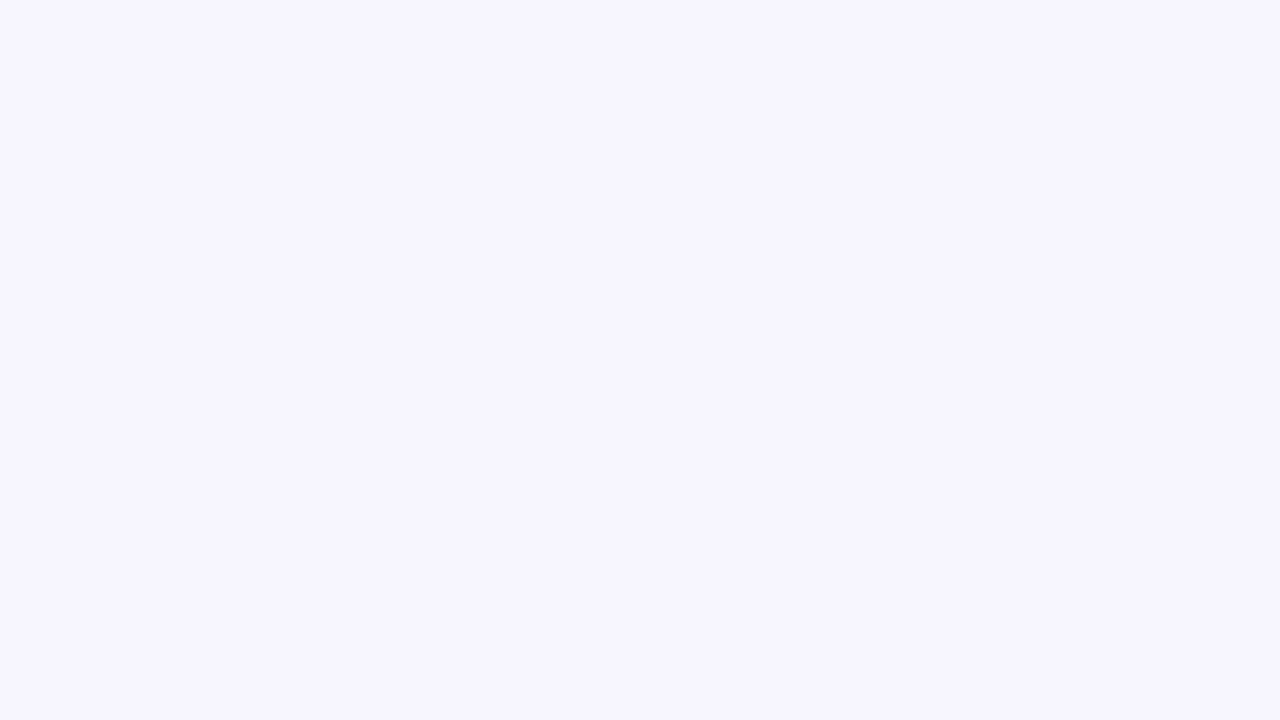

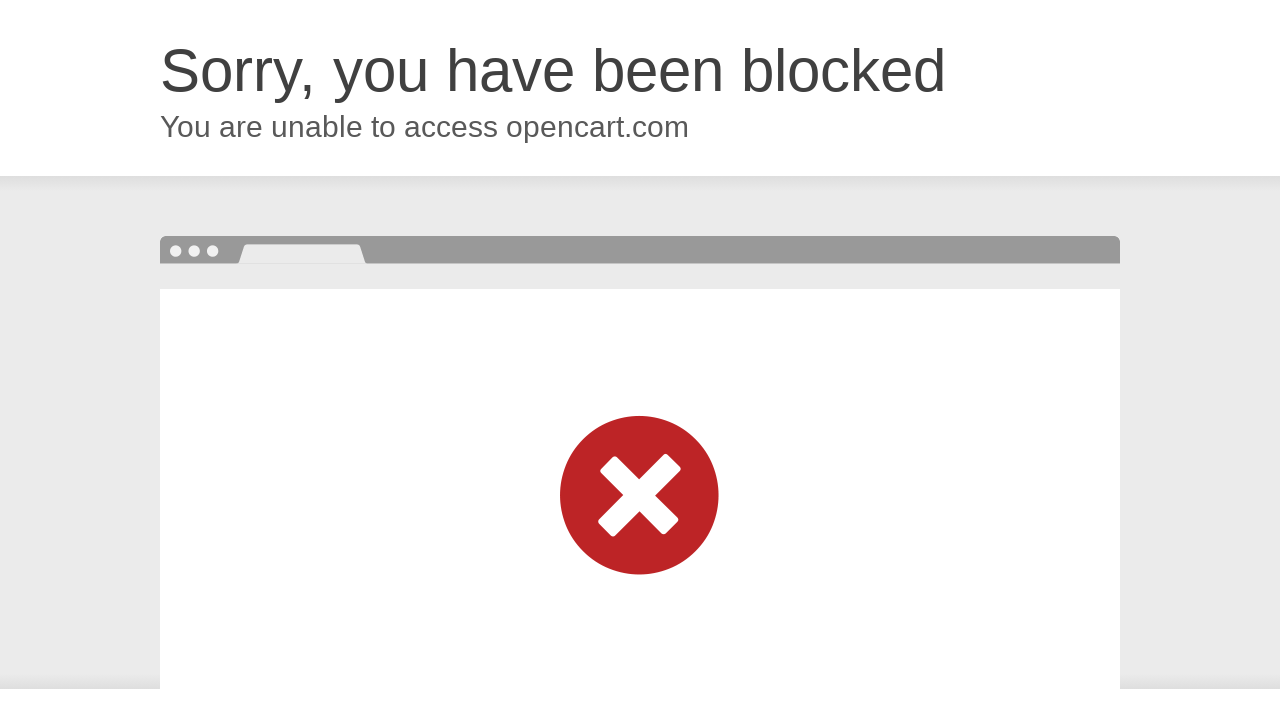